Tests file download functionality by navigating to a download page and clicking the first download link to trigger a file download

Starting URL: http://the-internet.herokuapp.com/download

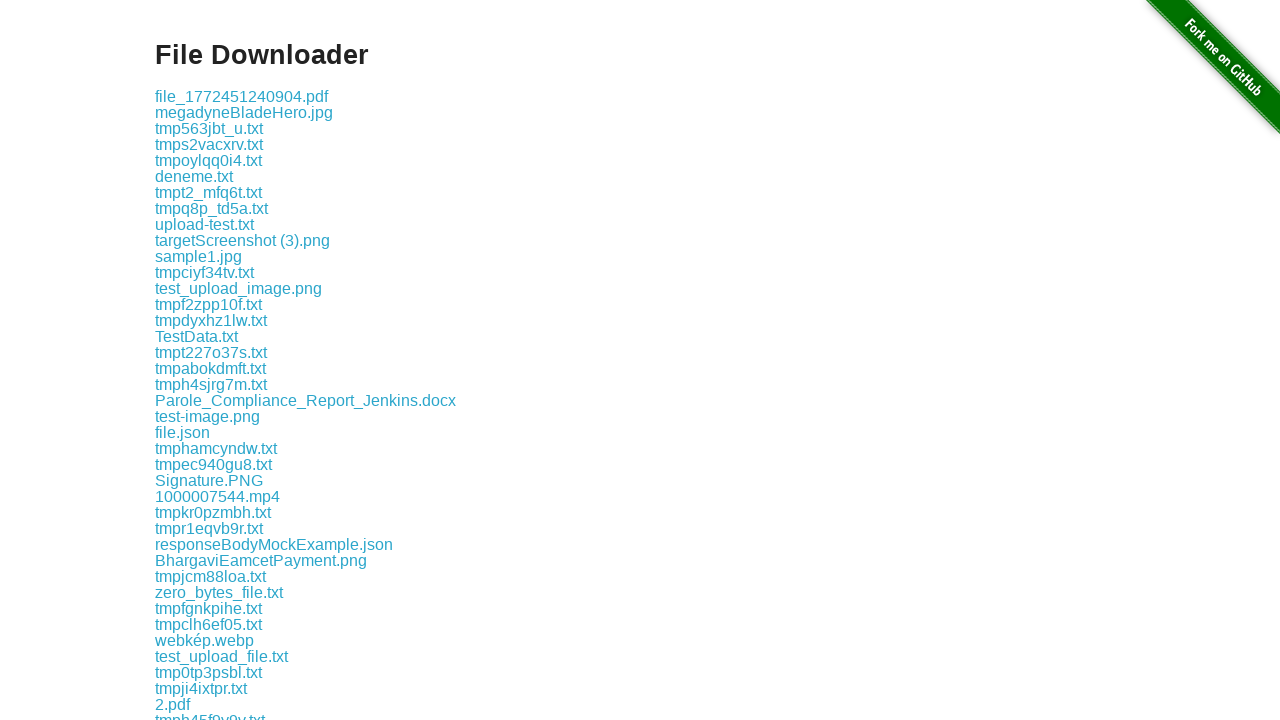

Clicked the first download link to trigger file download at (242, 96) on .example a
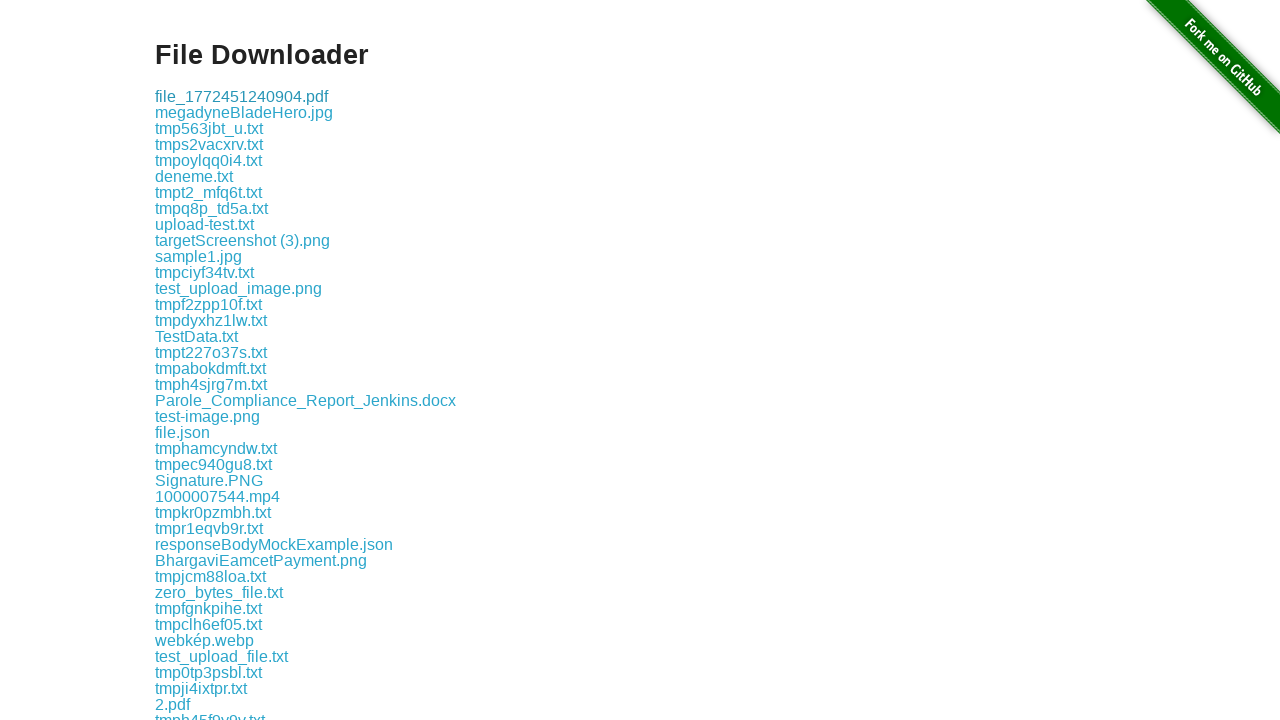

Waited 2 seconds for download to complete
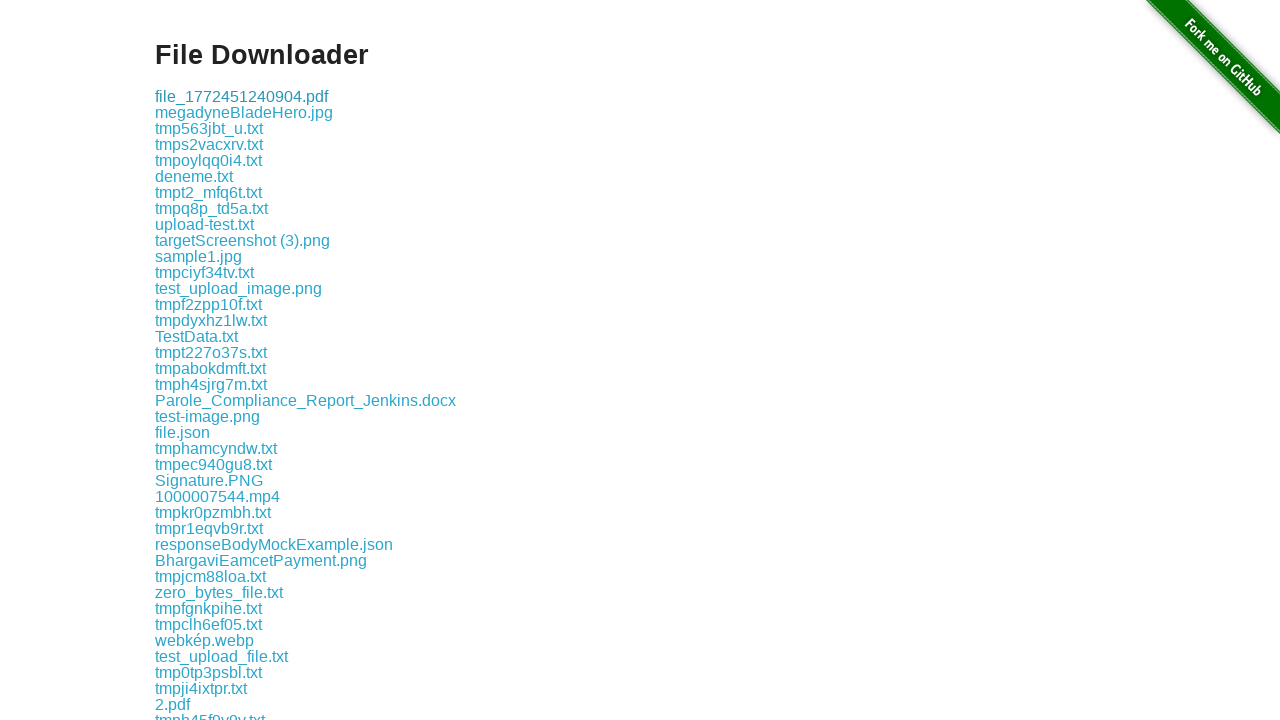

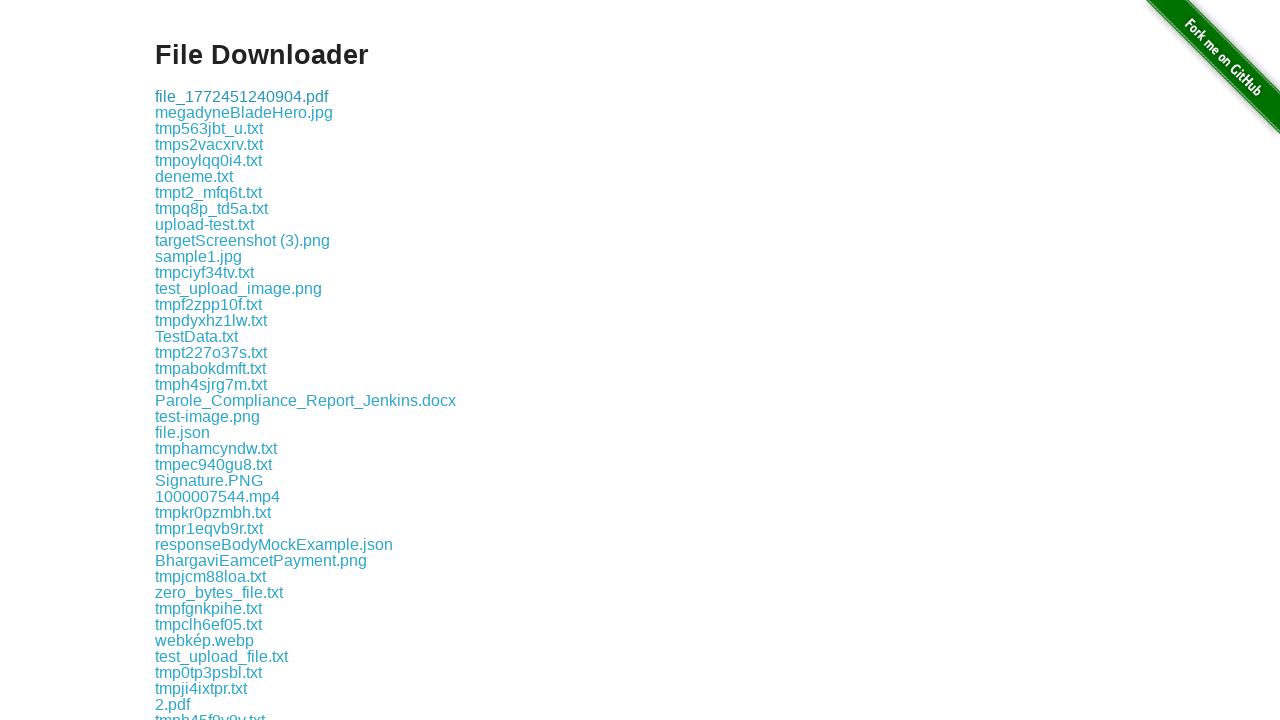